Measures page load performance by navigating to UCC university website and evaluating browser performance timing metrics, asserting that page load time is under 10 seconds and DOM content loaded time is under 5 seconds.

Starting URL: https://www.ucc.edu.ar/

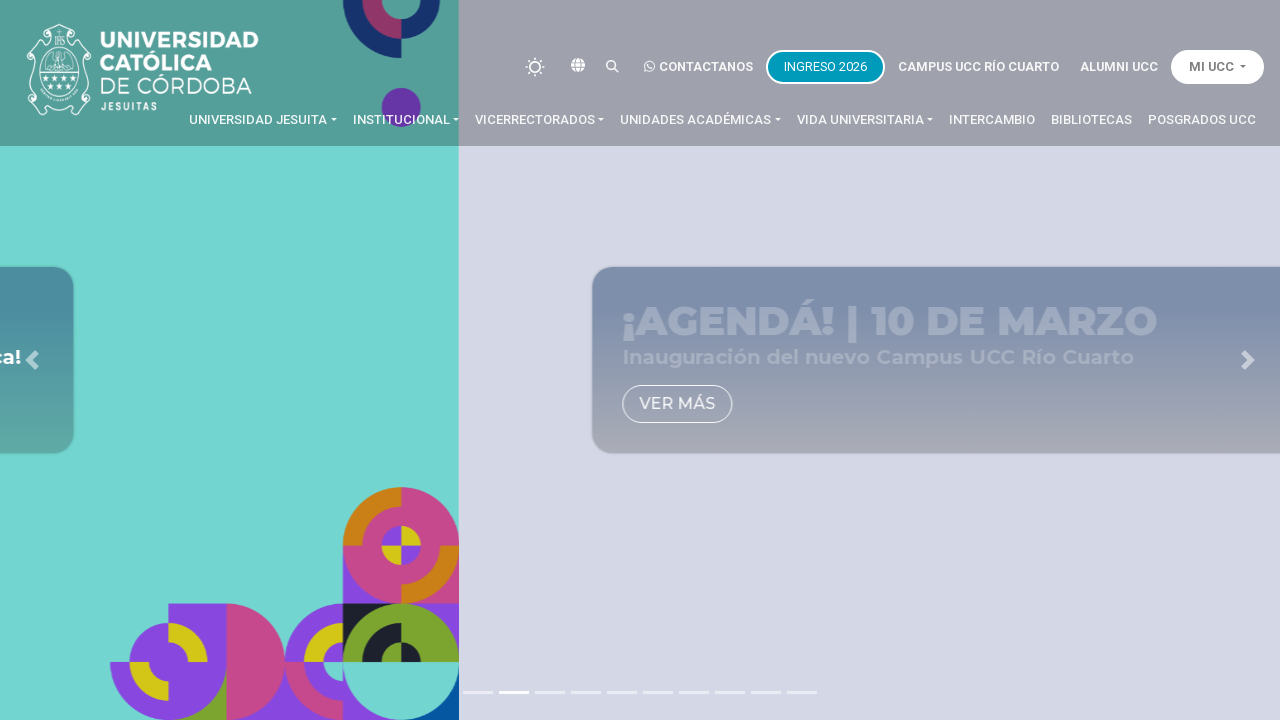

Page load state completed
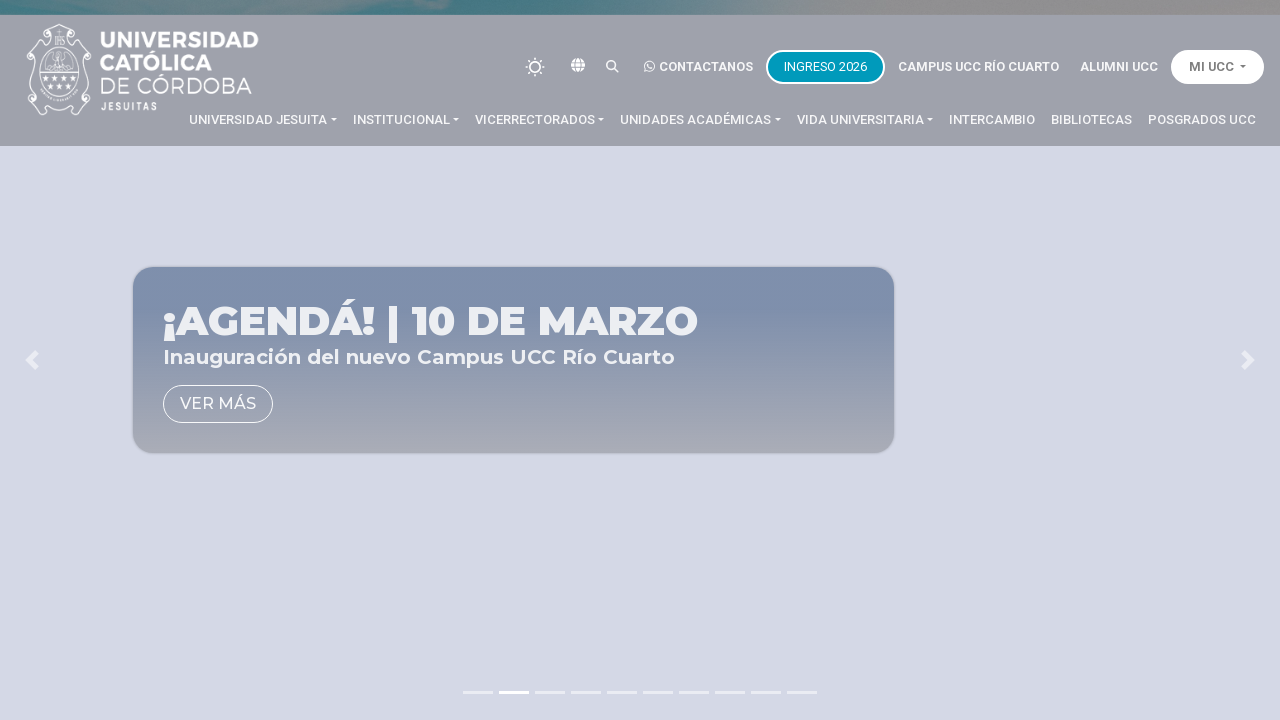

Evaluated browser performance timing metrics
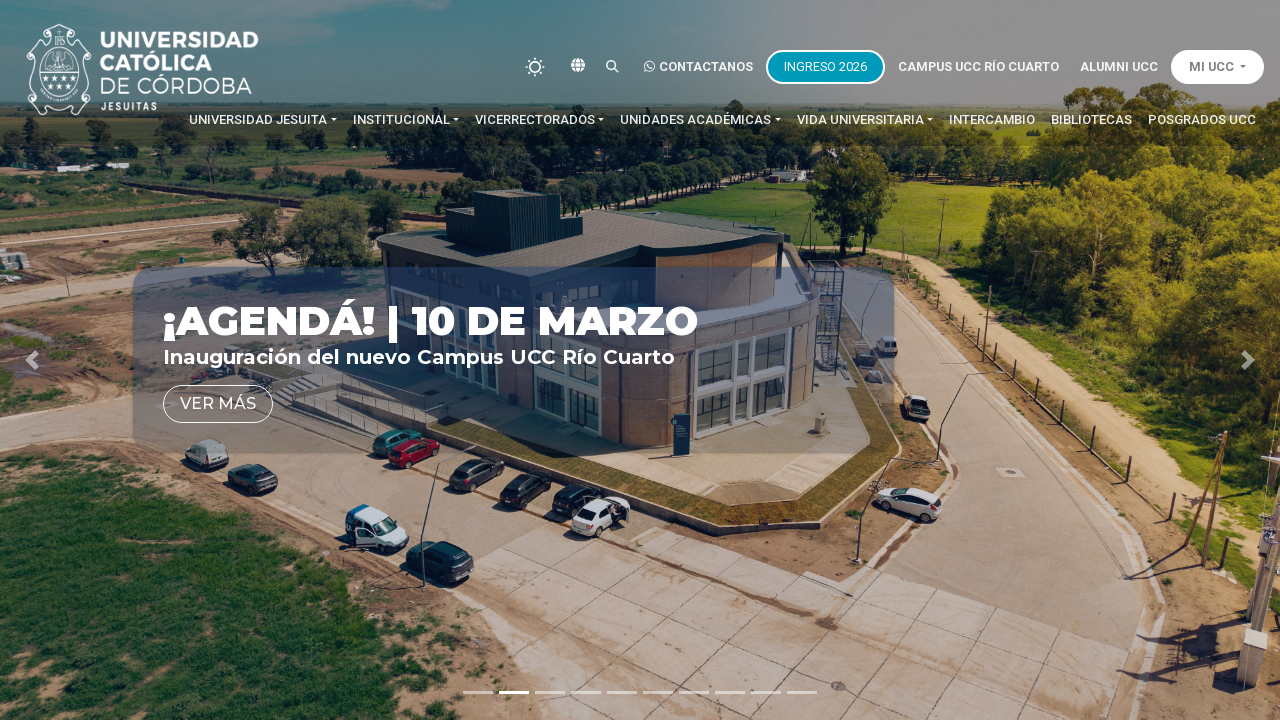

Performance metrics logged - Page load: 9414ms, DOMContentLoaded: 1392ms
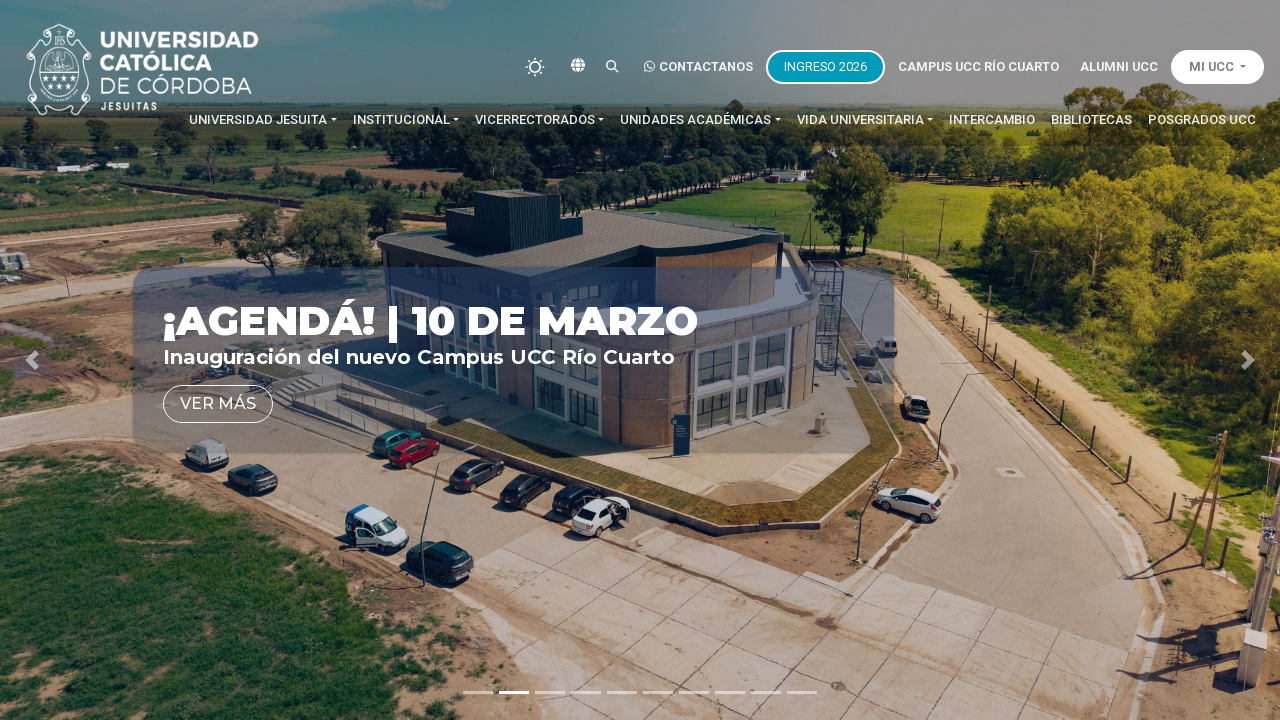

Verified page load time is under 10 seconds
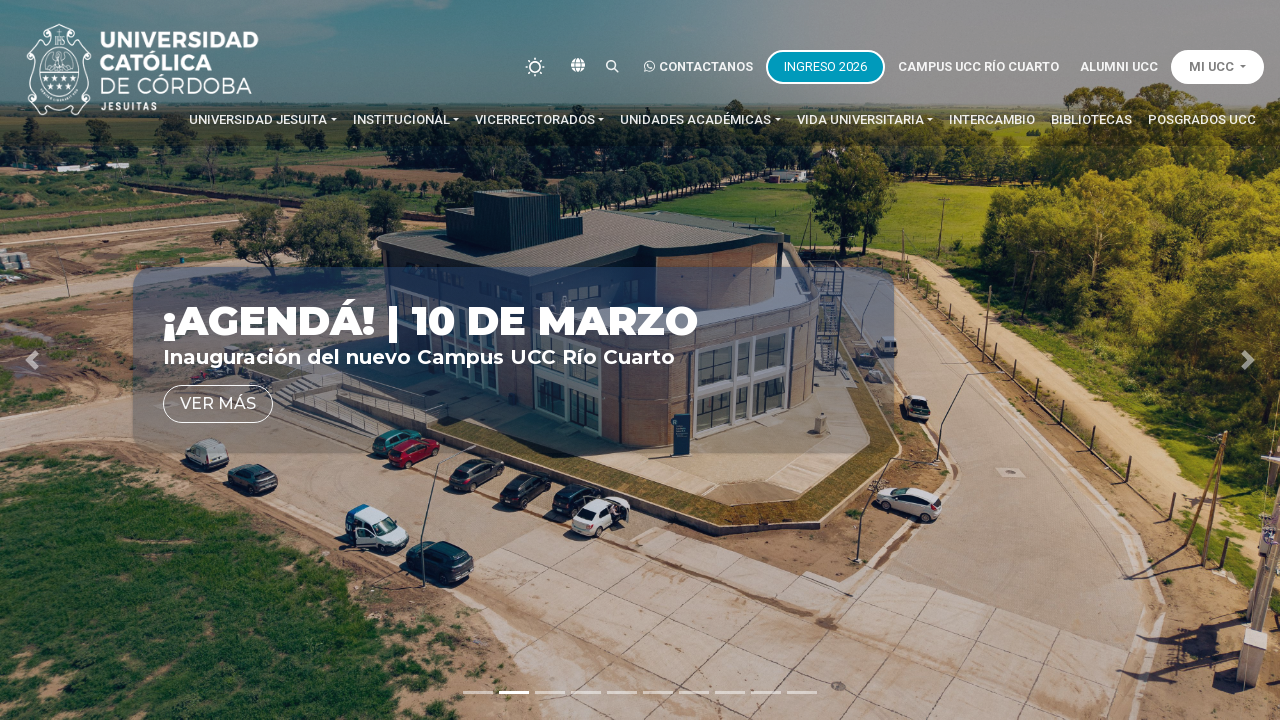

Verified DOMContentLoaded time is under 5 seconds
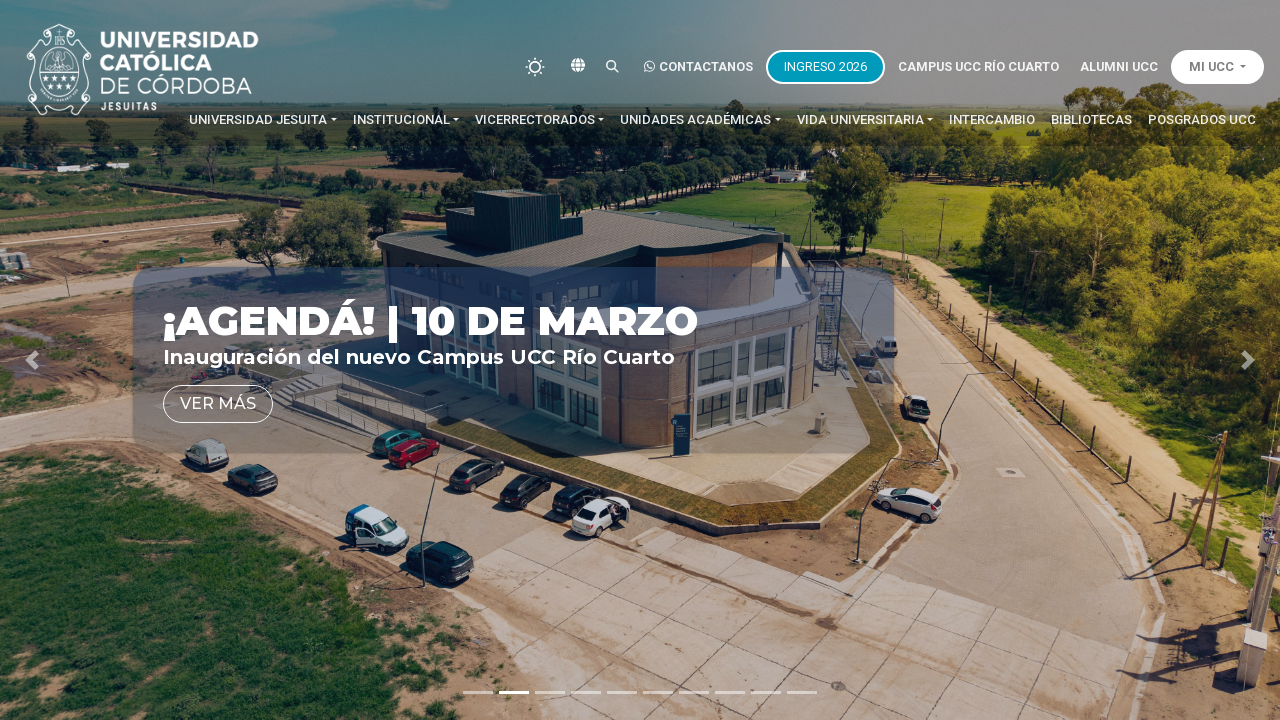

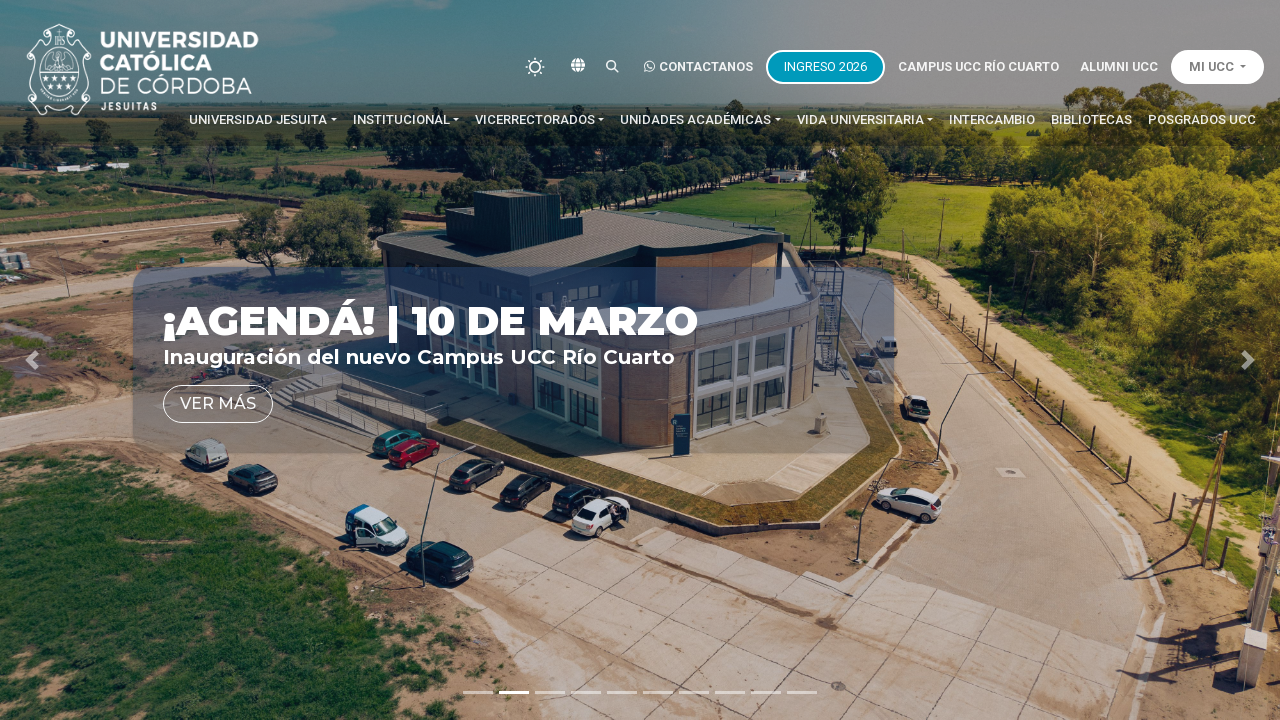